Tests creating a new paste on Pastebin by filling in text, selecting 10 Minutes as the expiration time from a dropdown, and submitting the form.

Starting URL: https://pastebin.com/N3kpQamu

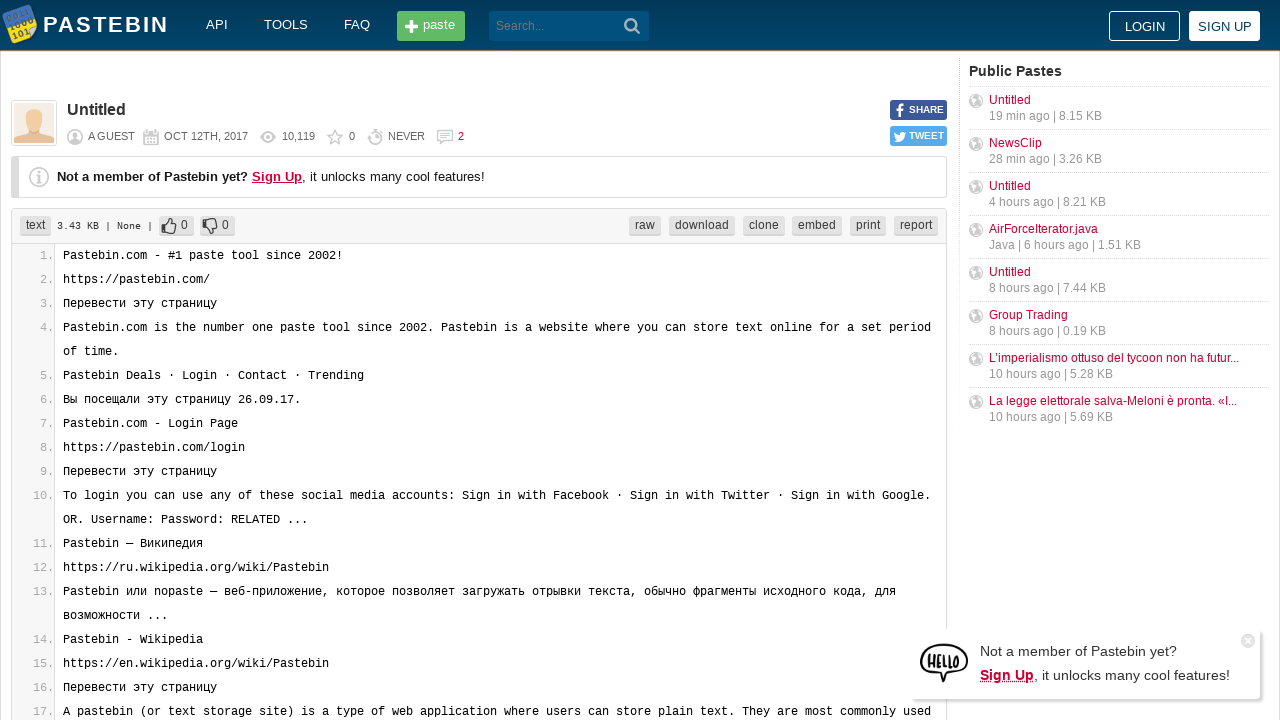

Clicked header button to navigate to new paste form at (431, 26) on .header__btn
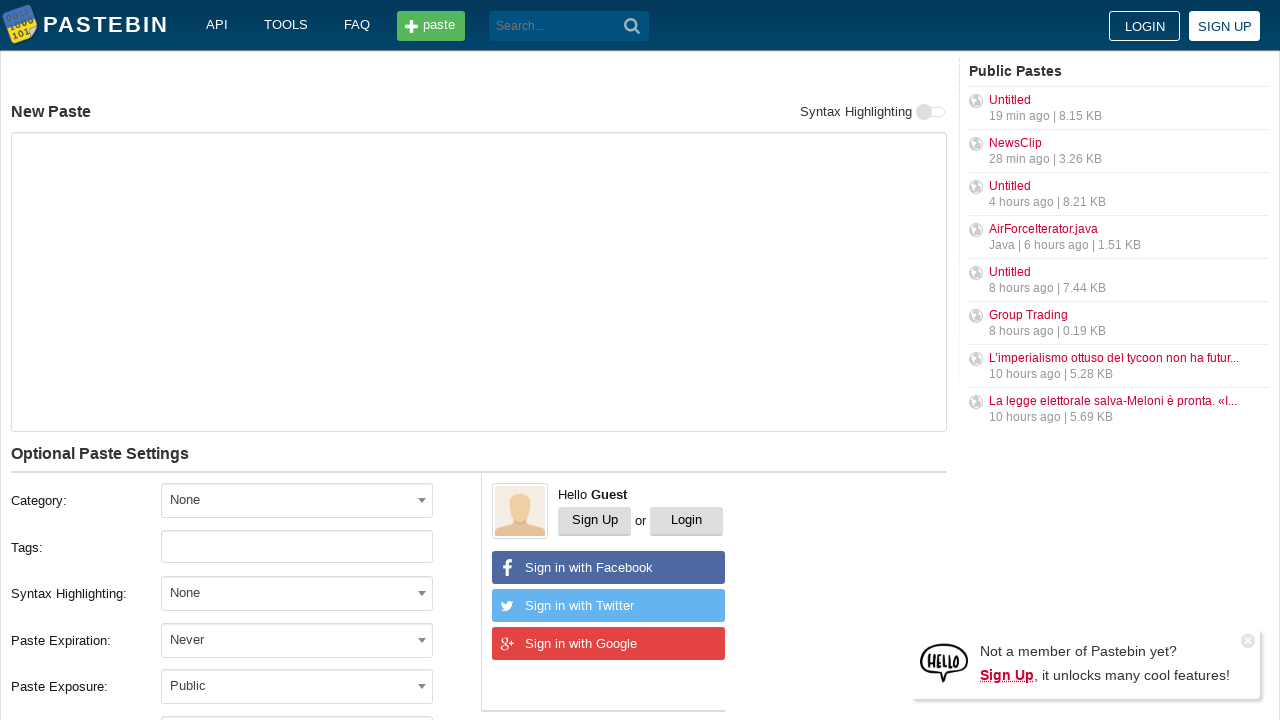

Filled paste content field with text 'f2e8d4c1' on #postform-text
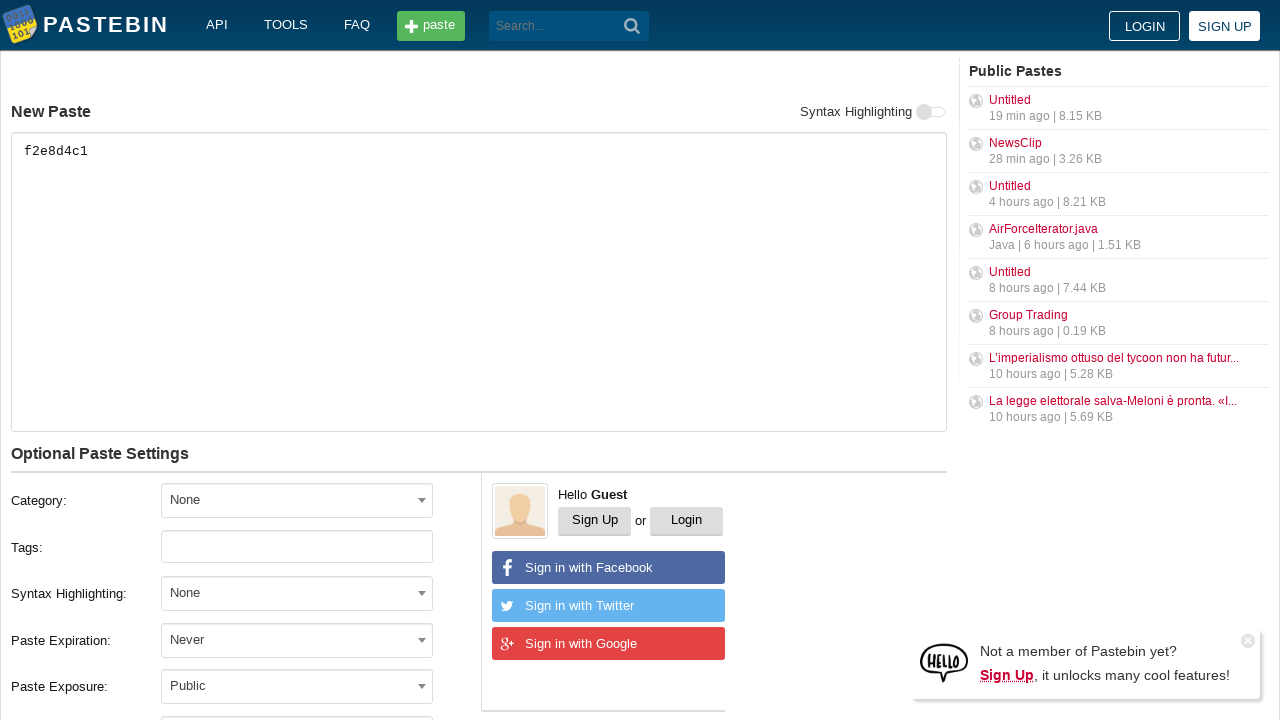

Clicked on expiration time dropdown at (297, 640) on #select2-postform-expiration-container
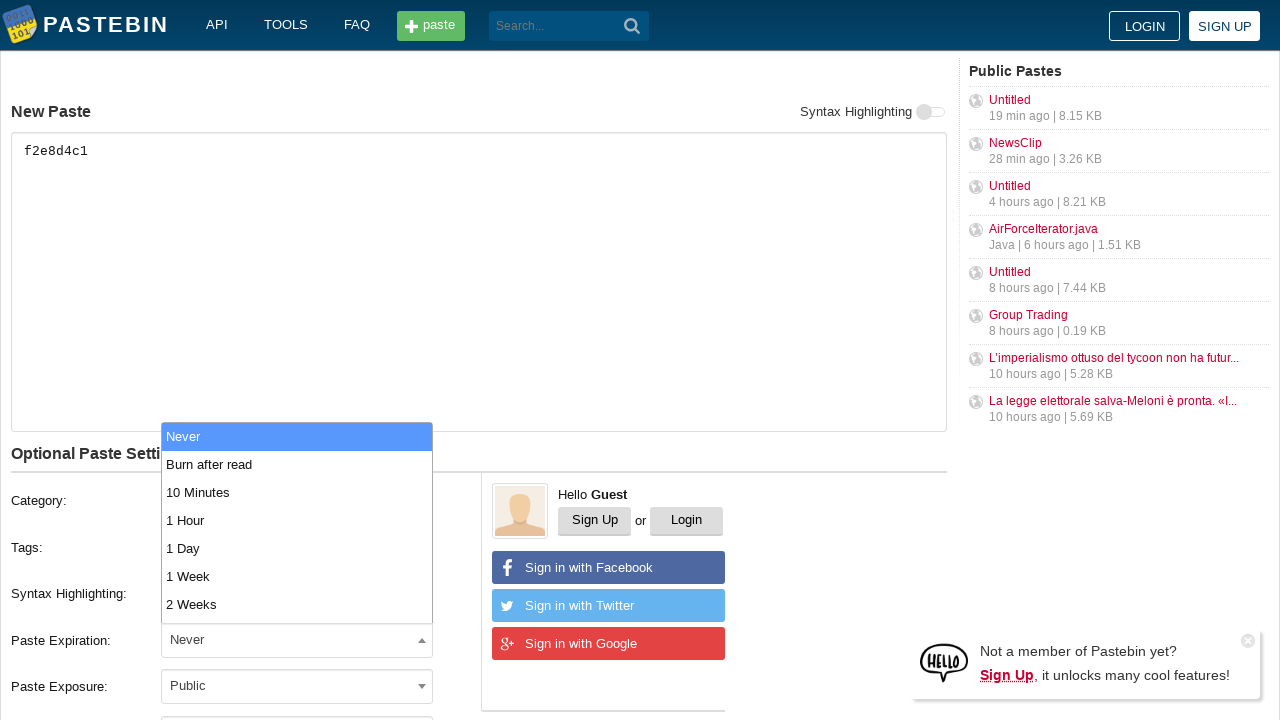

Selected '10 Minutes' option from expiration dropdown at (297, 492) on xpath=//li[contains(text(), '10 Minutes')]
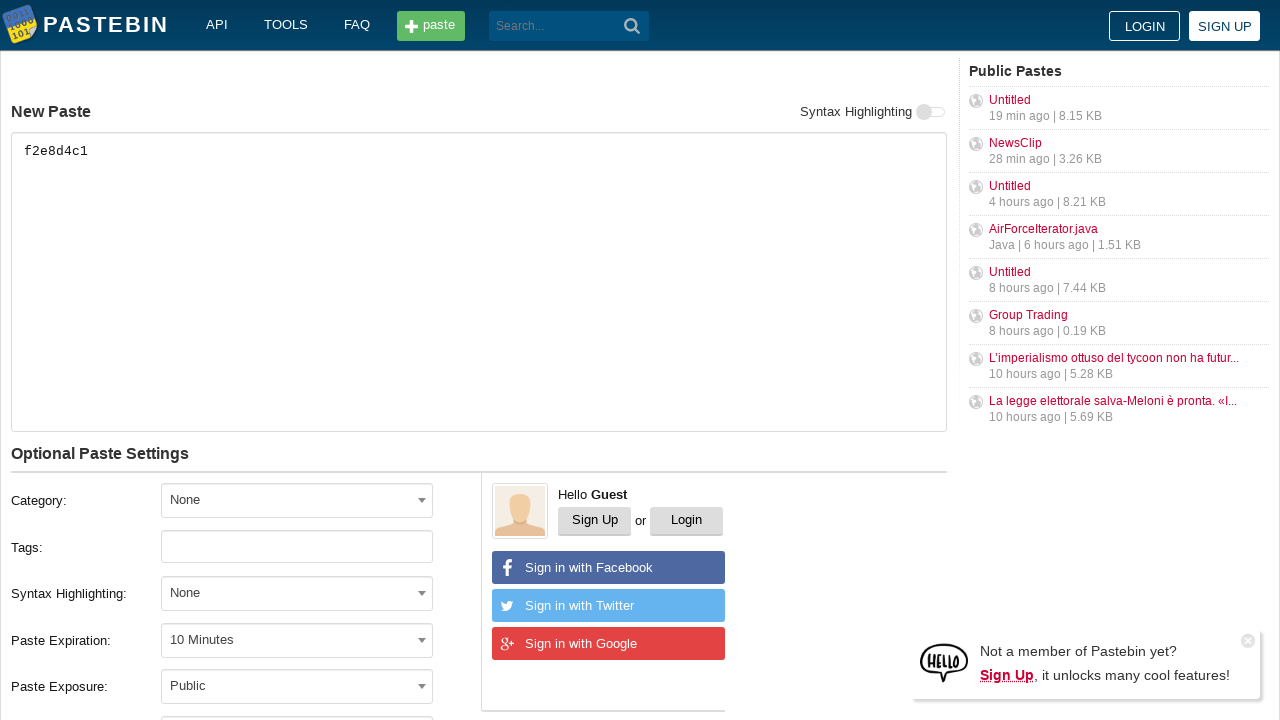

Clicked 'Create New Paste' button to submit the form at (240, 400) on xpath=//button[contains(text(),'Create New Paste')]
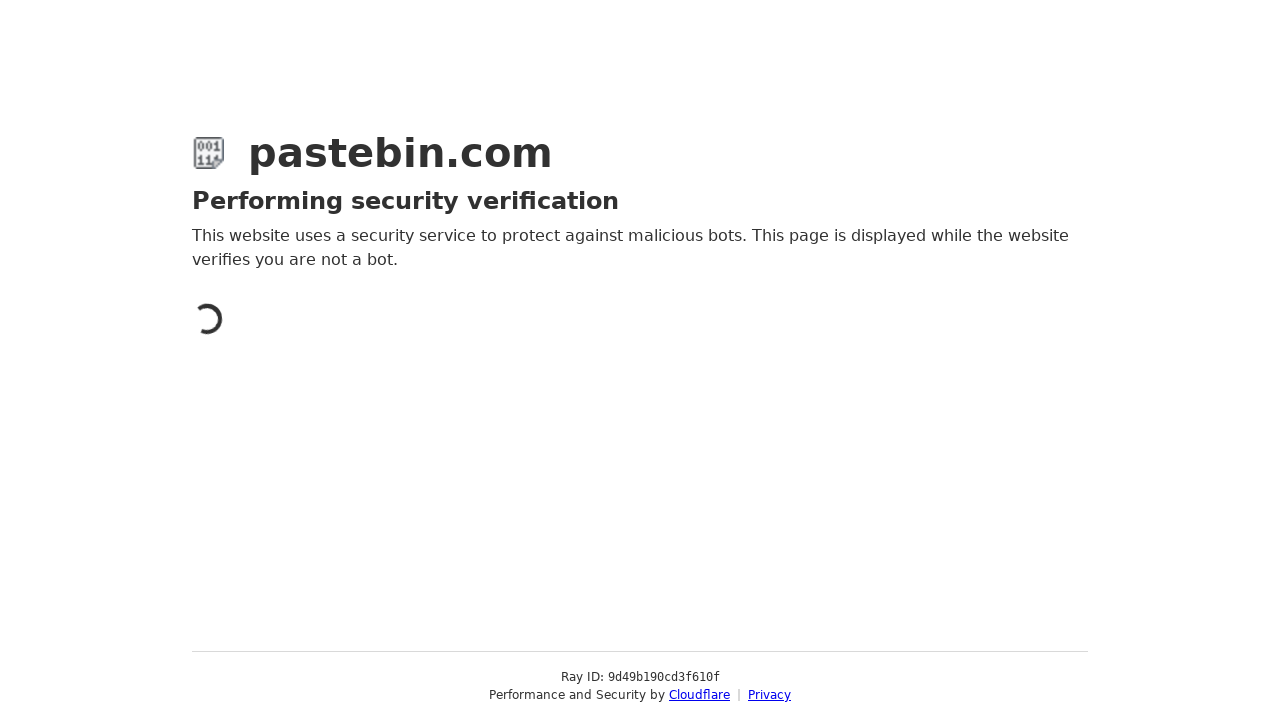

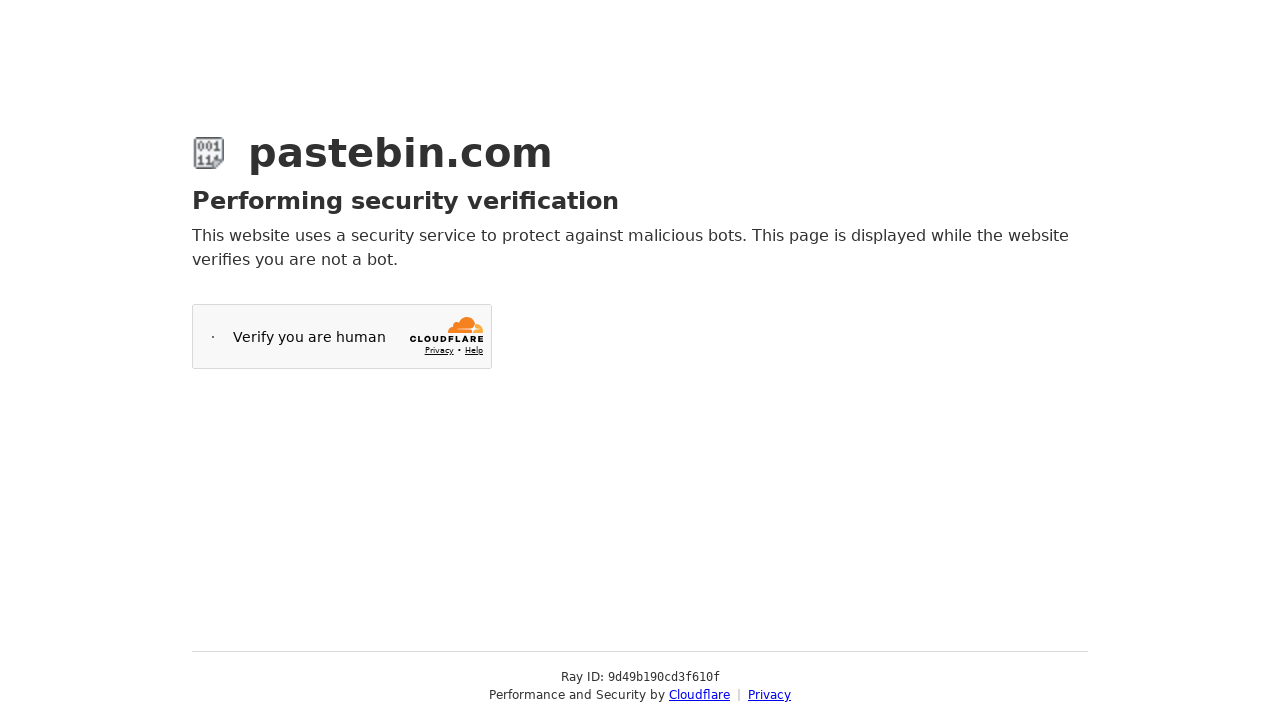